Tests drag and drop functionality by dragging an element and dropping it onto a target element, then verifying the drop was successful

Starting URL: http://jqueryui.com/resources/demos/droppable/default.html

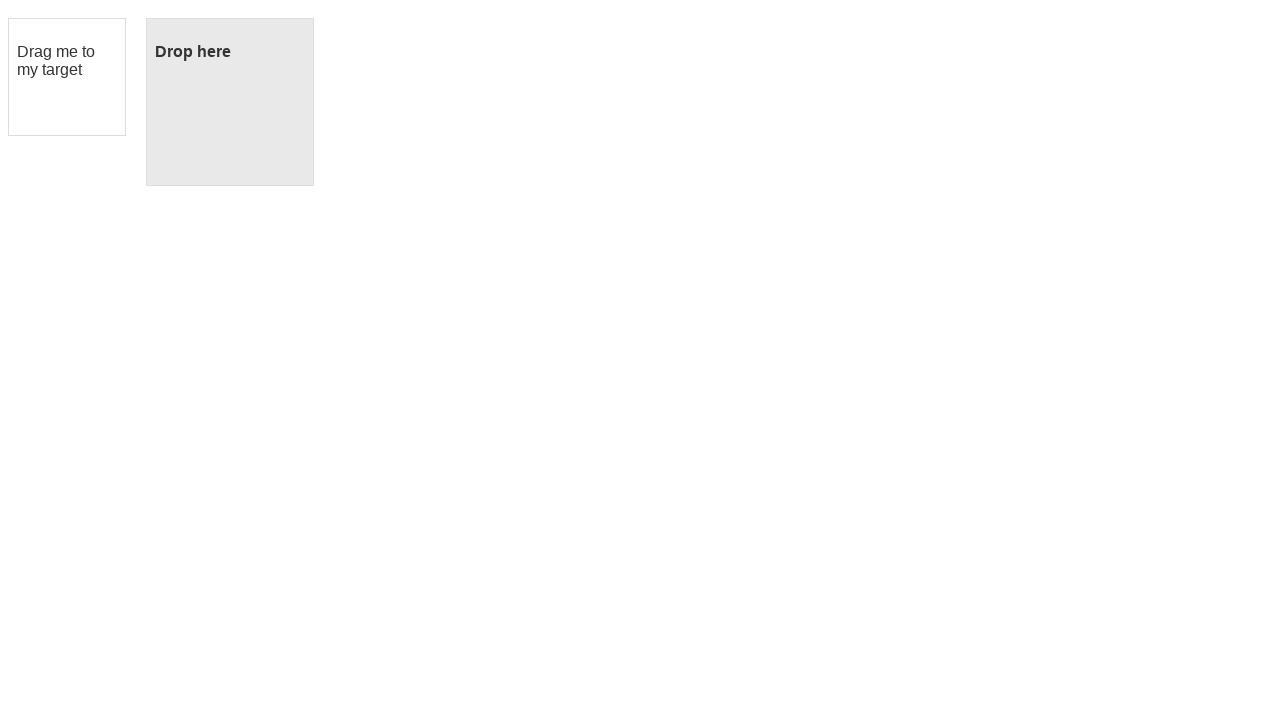

Waited for draggable element to be visible
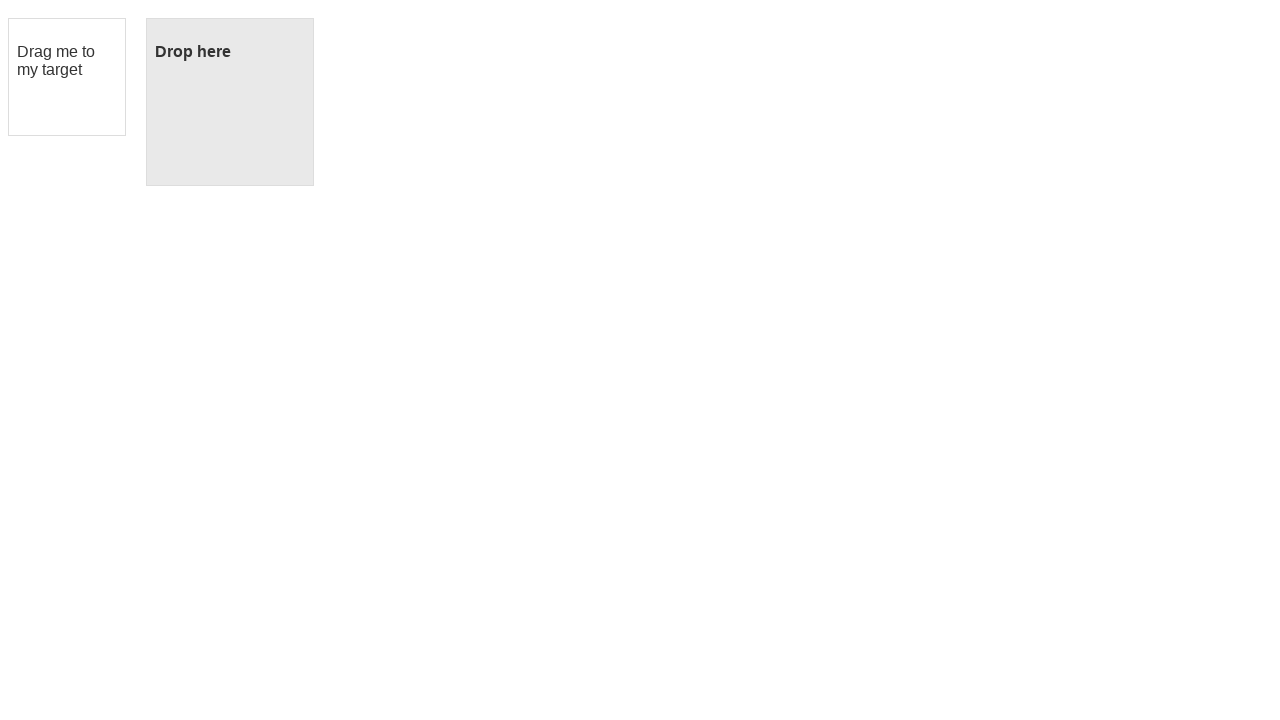

Waited for droppable element to be visible
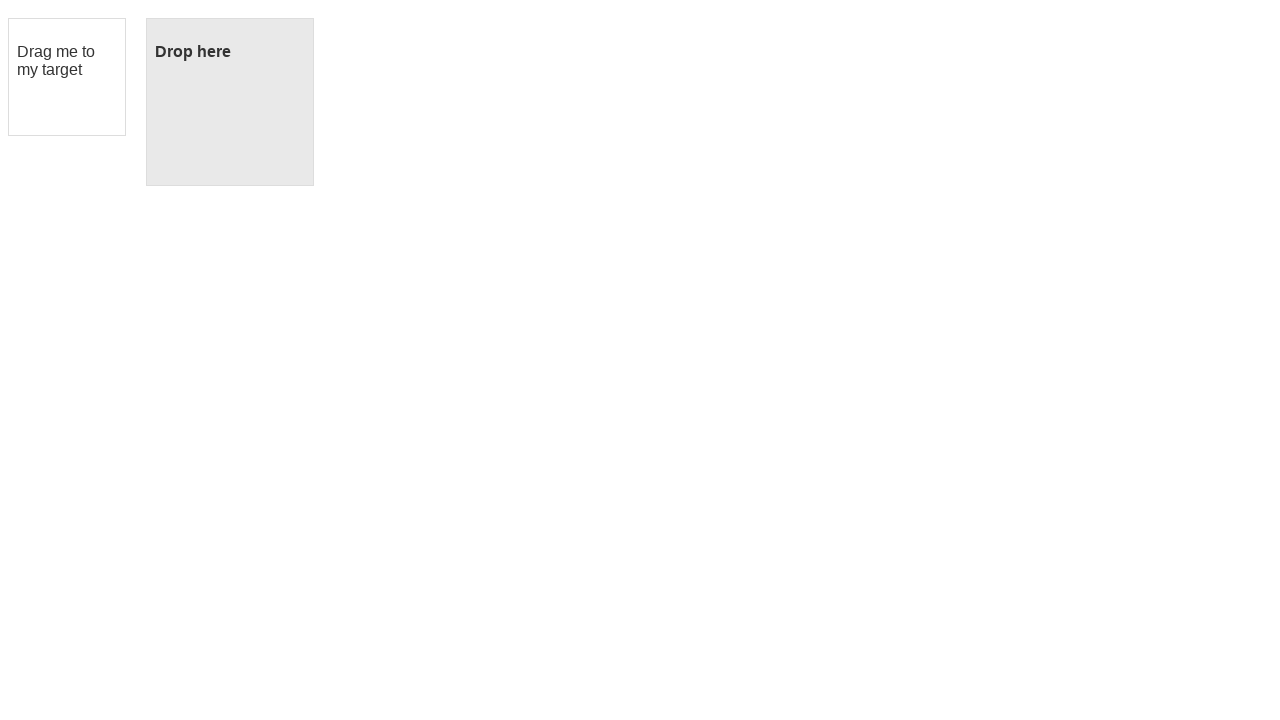

Located the draggable element
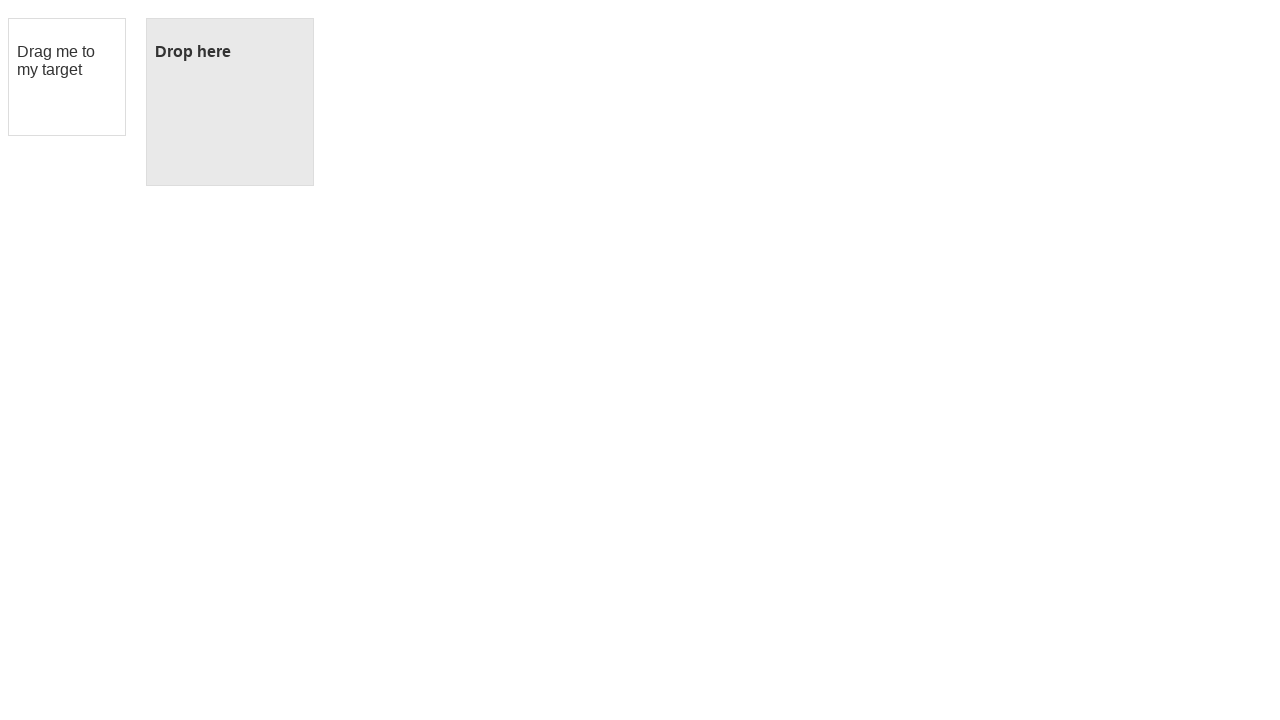

Located the droppable element
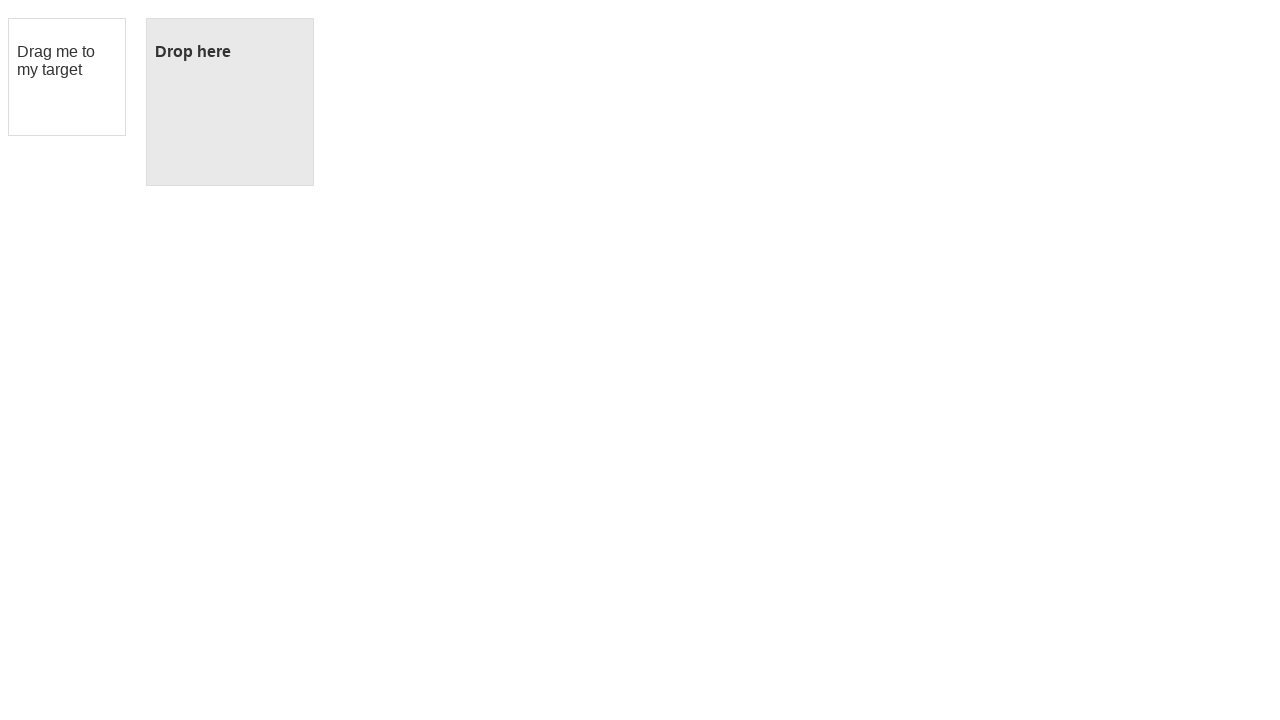

Dragged the element onto the drop target at (230, 102)
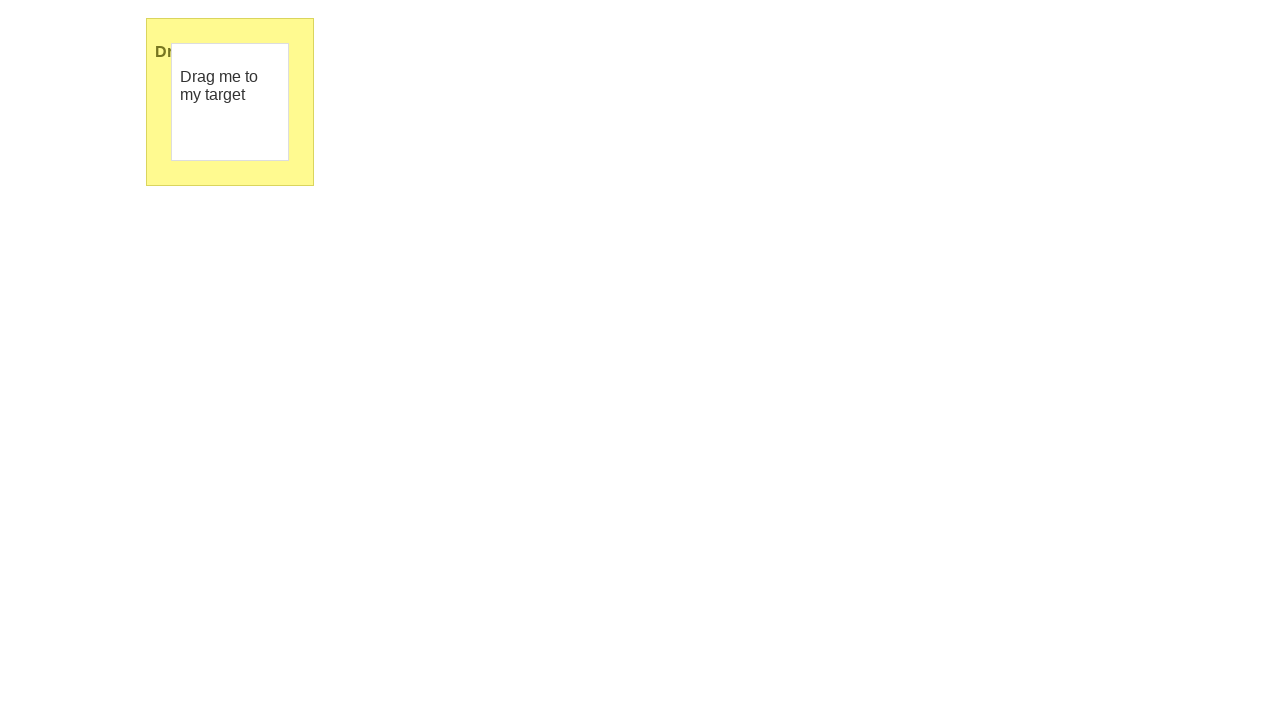

Retrieved drop target text content: '
	Dropped!
'
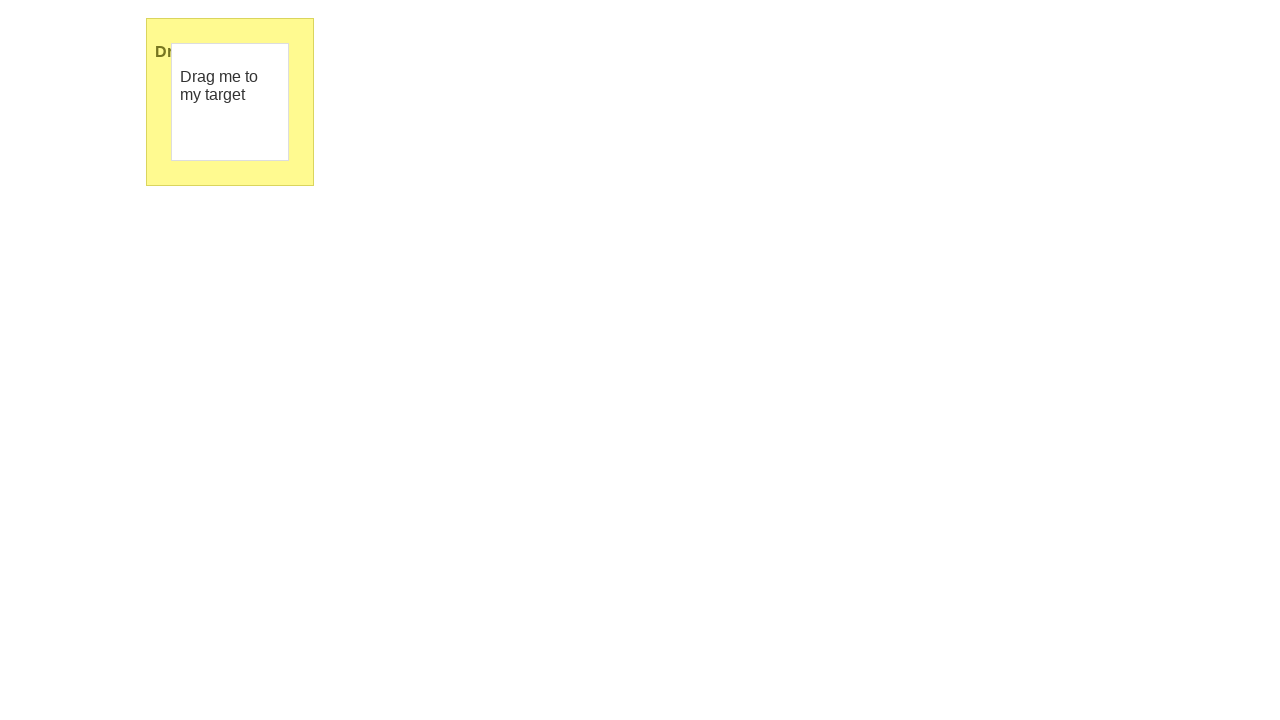

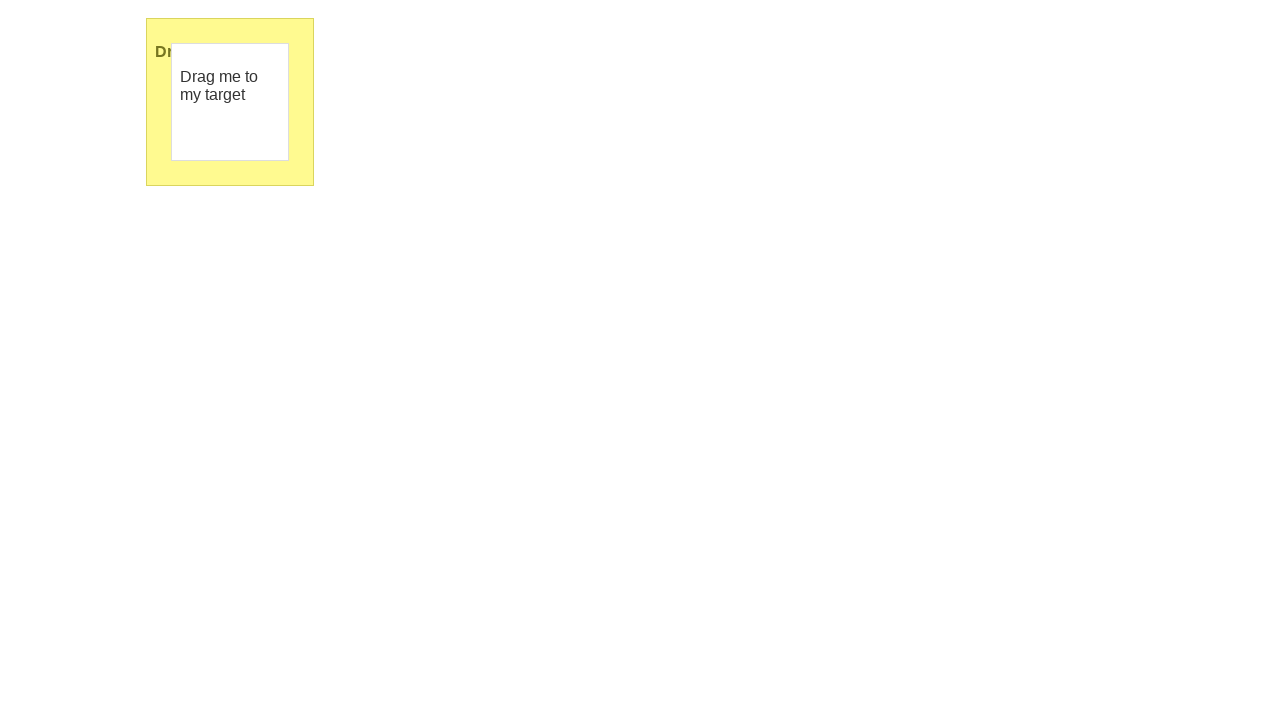